Tests a practice form by filling in name, email, password, selecting gender from dropdown, choosing a radio button option, entering a birth date, and submitting the form to verify successful submission.

Starting URL: https://rahulshettyacademy.com/angularpractice/

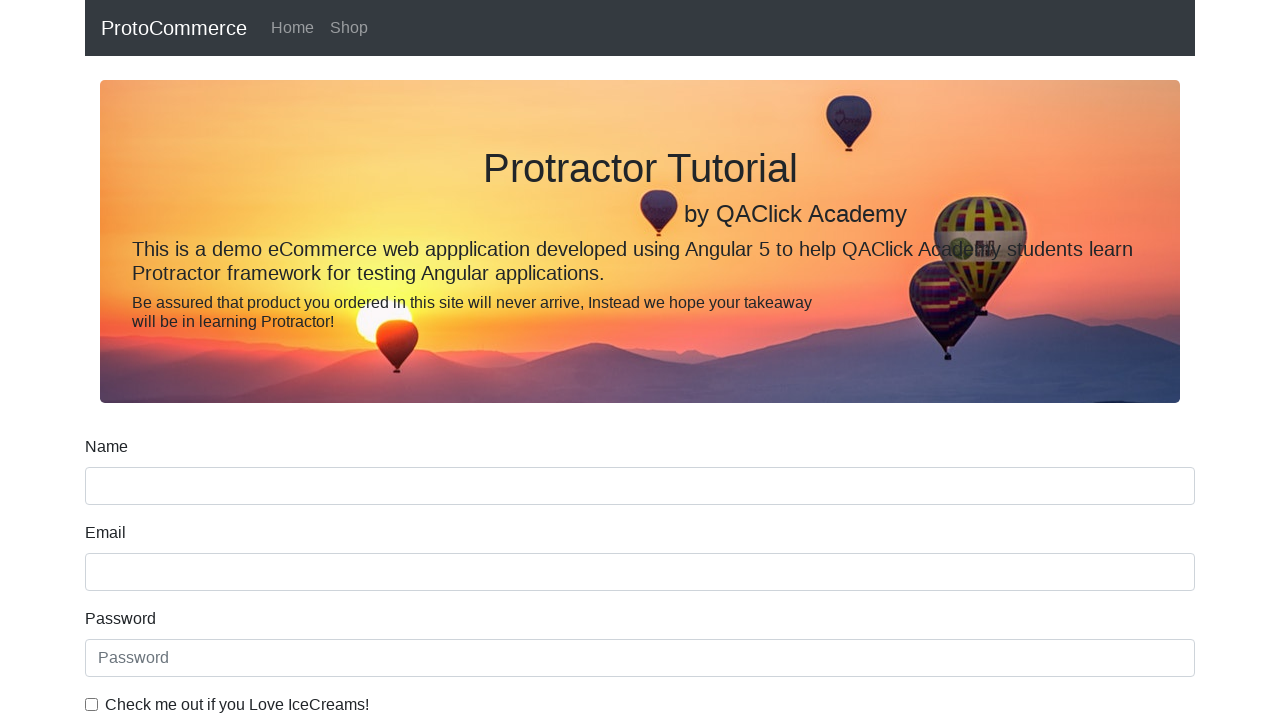

Filled name field with 'Omkar' on input[name='name']
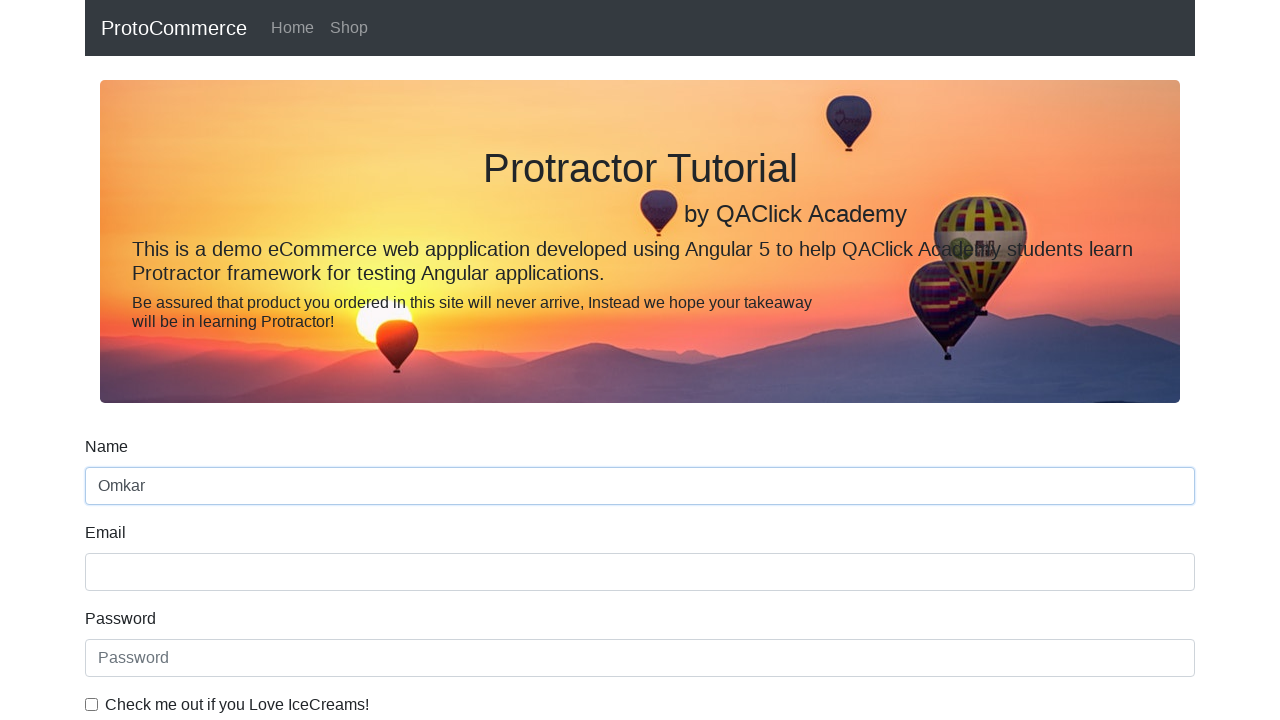

Filled email field with 'Omkar@gmail.com' on input[name='email']
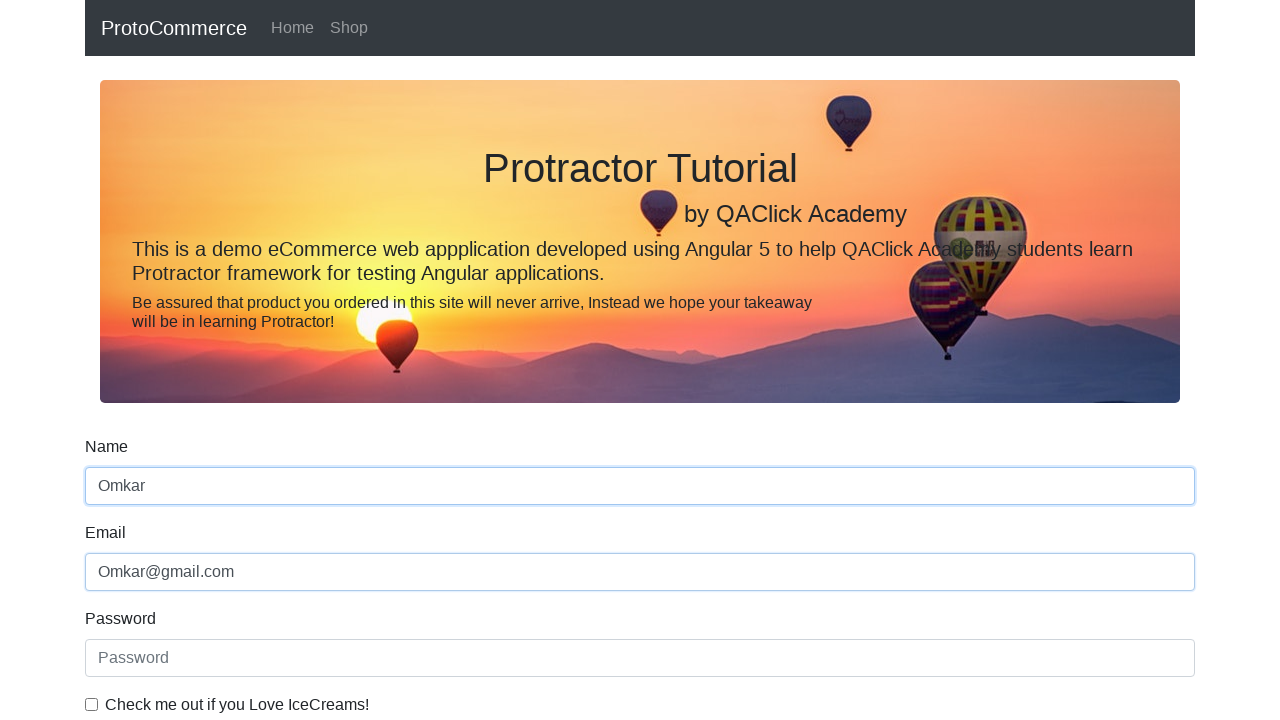

Filled password field with '12345678' on #exampleInputPassword1
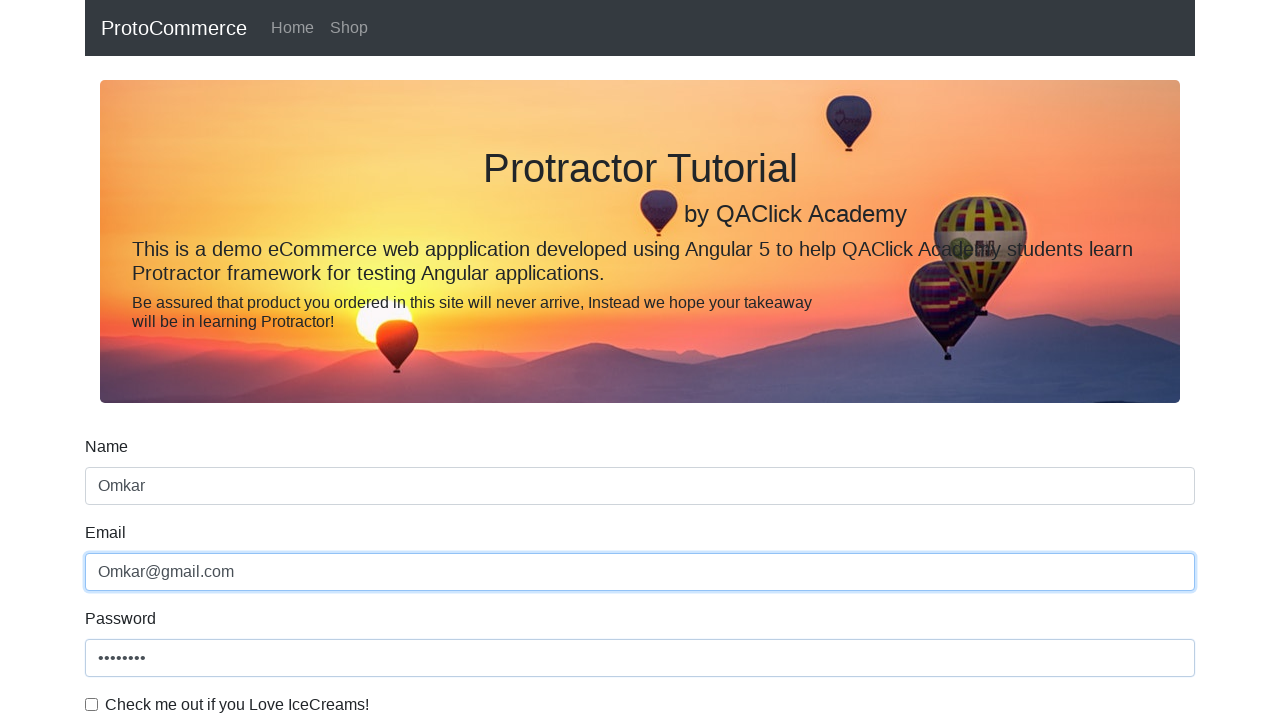

Clicked checkbox to agree to terms at (92, 704) on #exampleCheck1
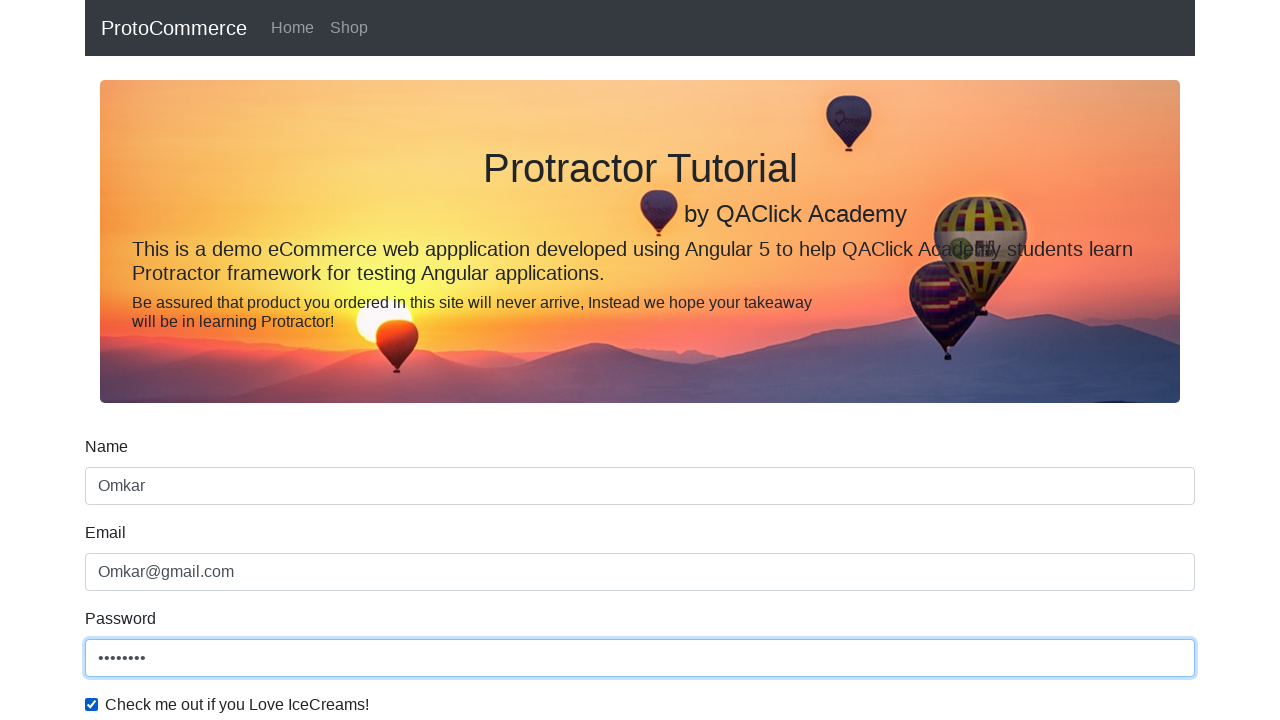

Selected Female option from gender dropdown on #exampleFormControlSelect1
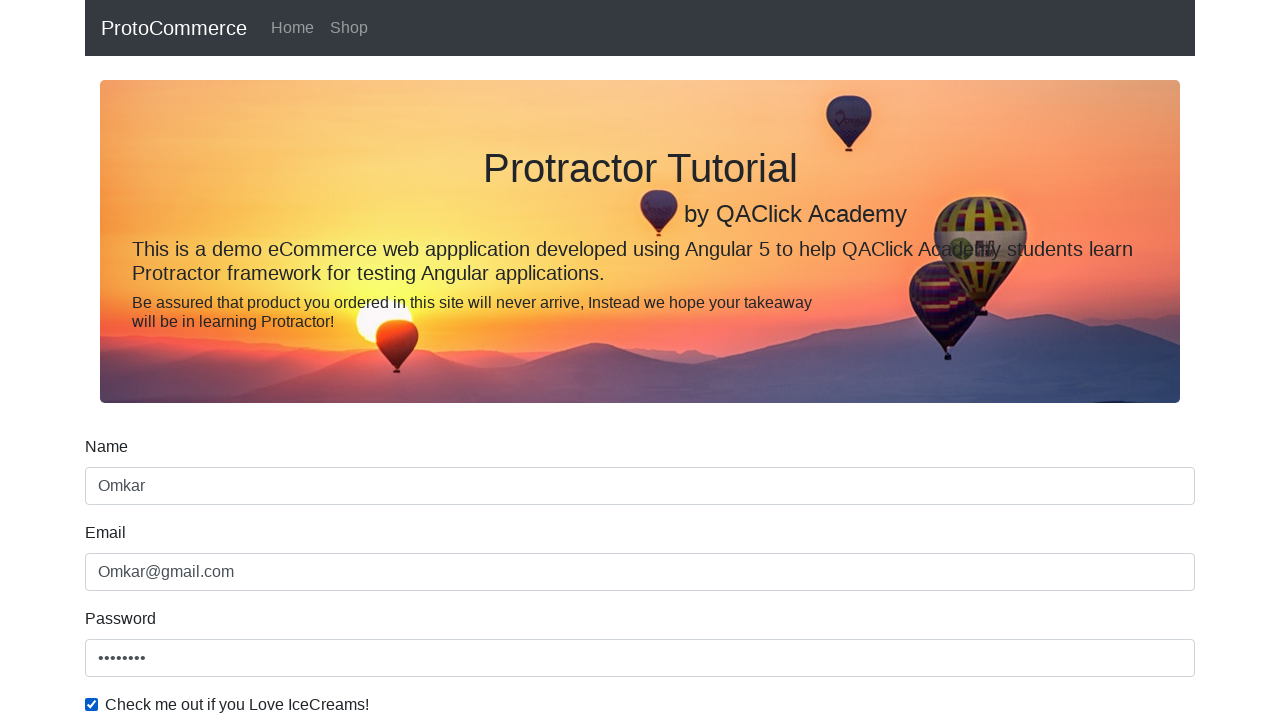

Clicked radio button for option1 at (238, 360) on input[value='option1']
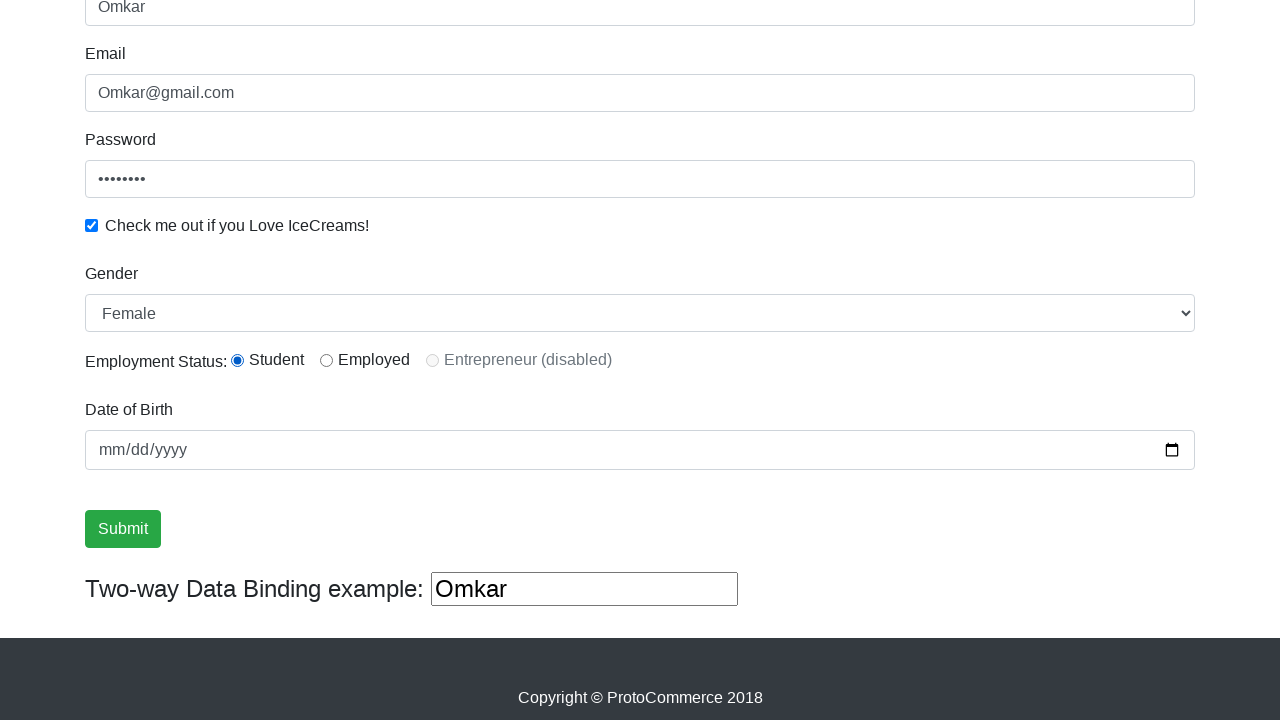

Filled birth date field with '1997-11-15' on input[name='bday']
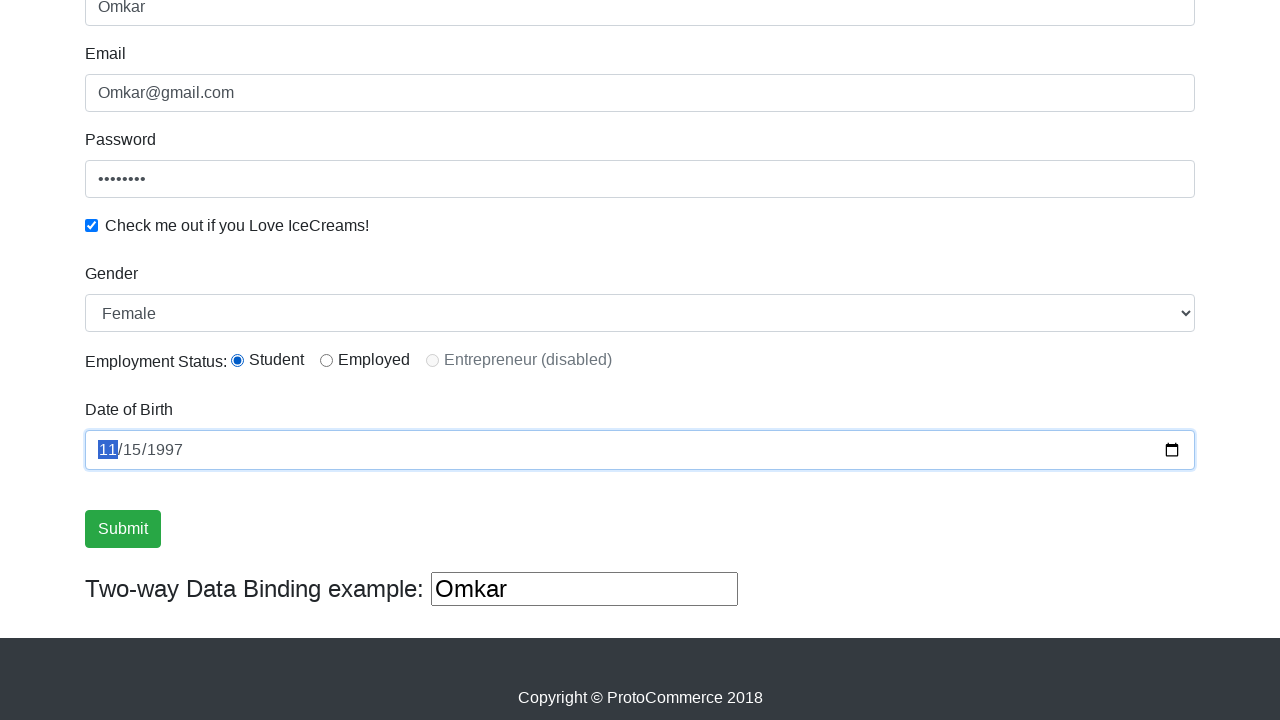

Clicked Submit button to submit the form at (123, 529) on input[value='Submit']
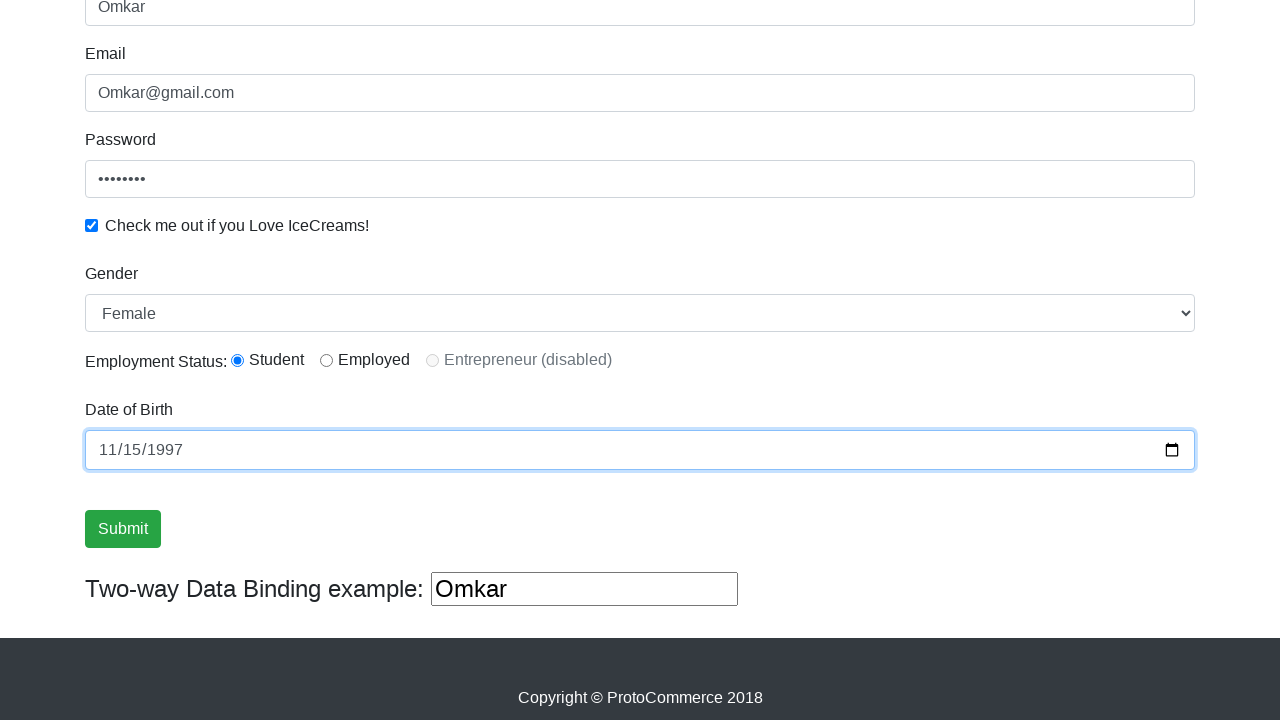

Form submitted successfully - success alert message appeared
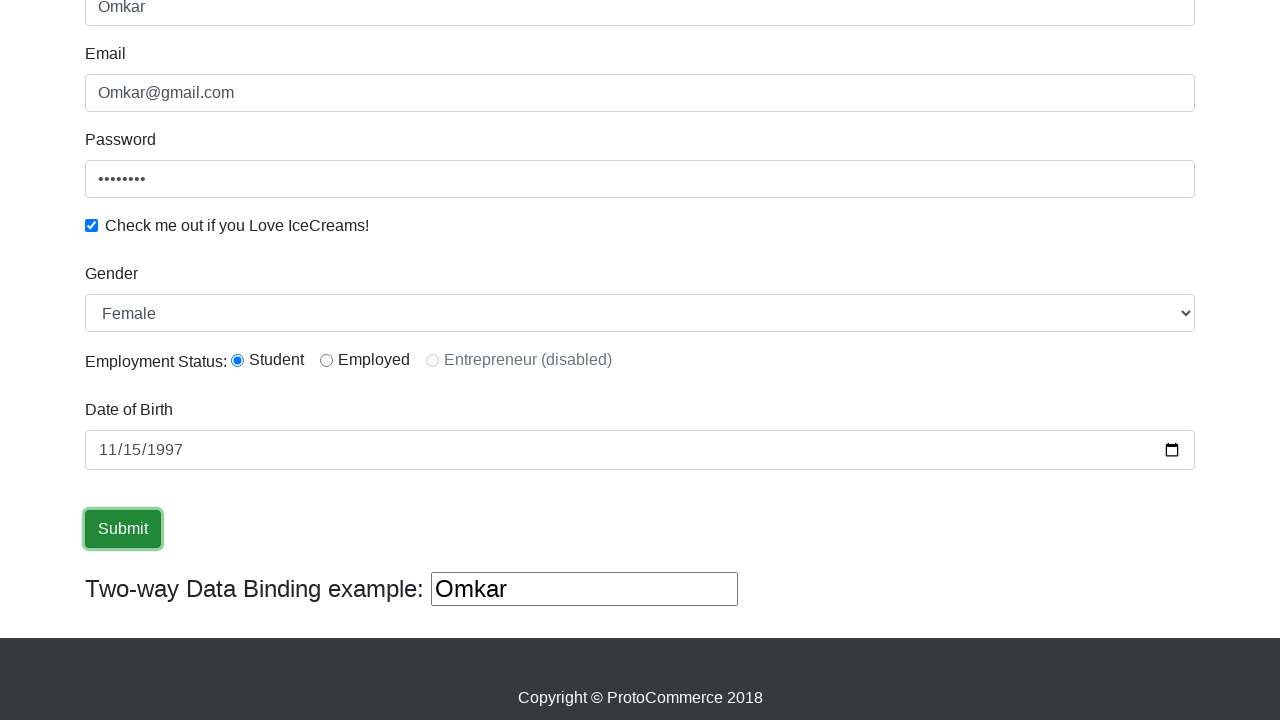

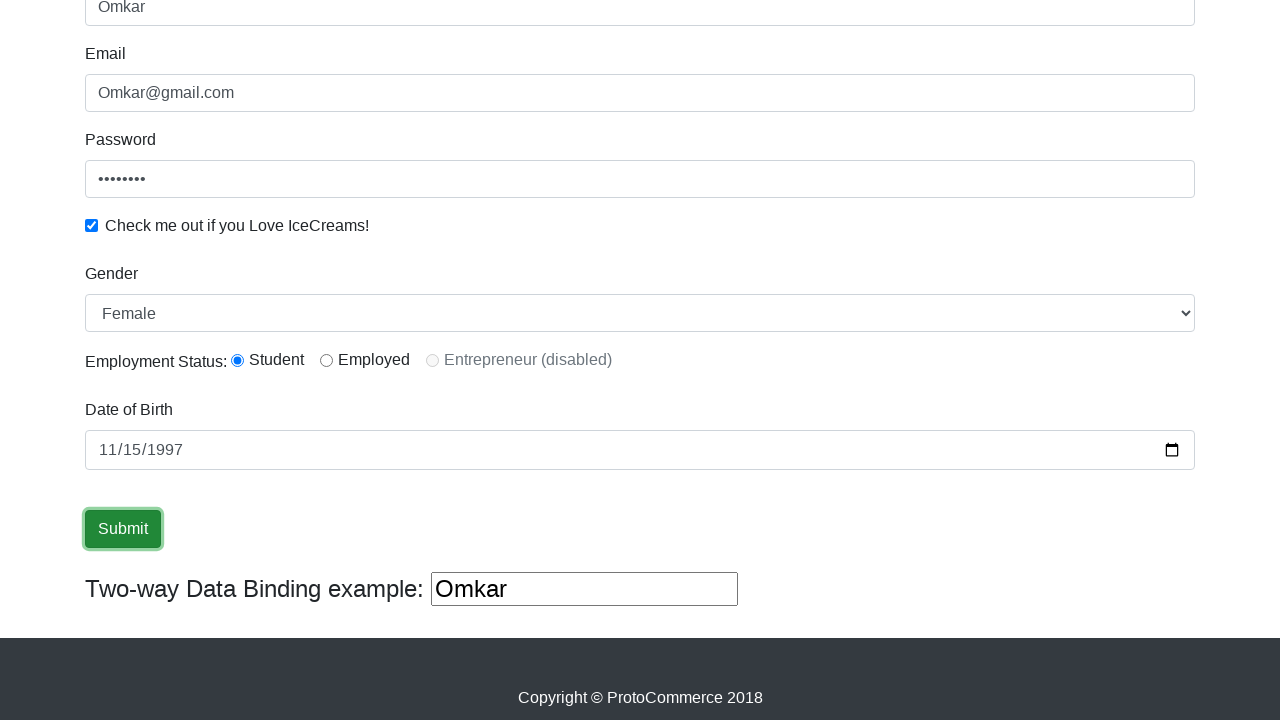